Tests a mathematical challenge page by waiting for a specific price, clicking book, solving an equation, and submitting the answer

Starting URL: http://suninjuly.github.io/explicit_wait2.html

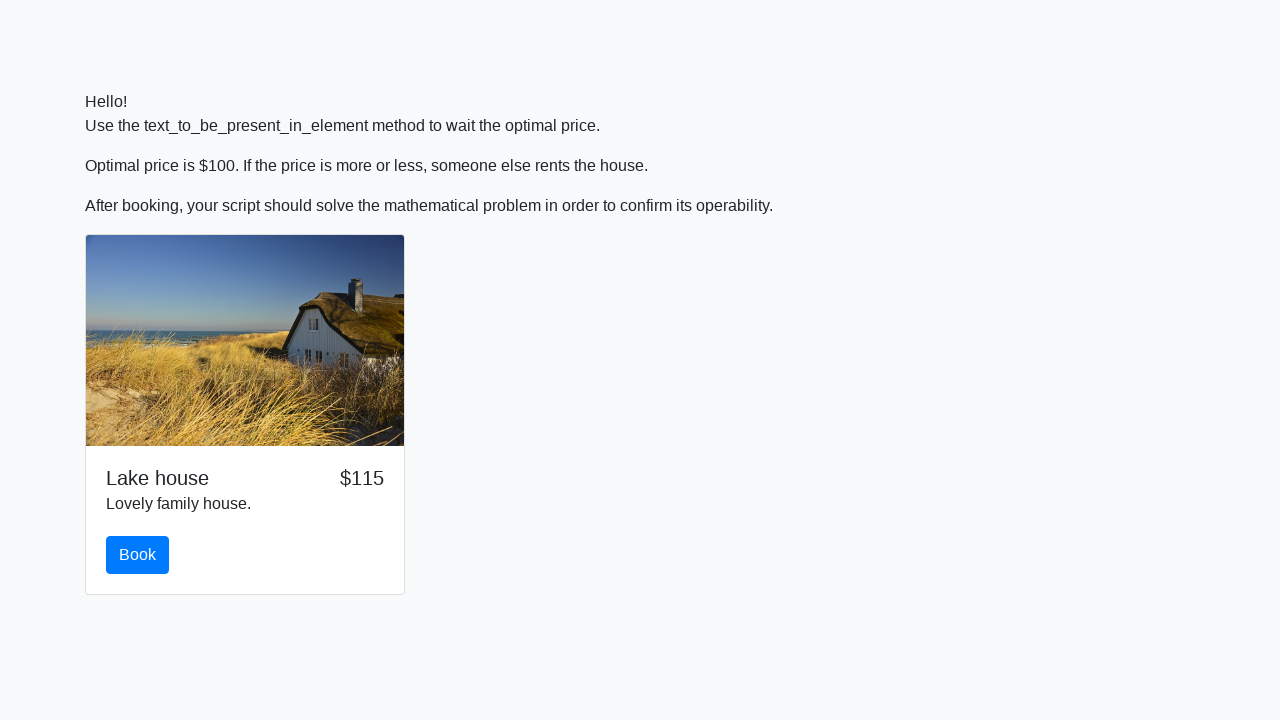

Waited for price to reach $100
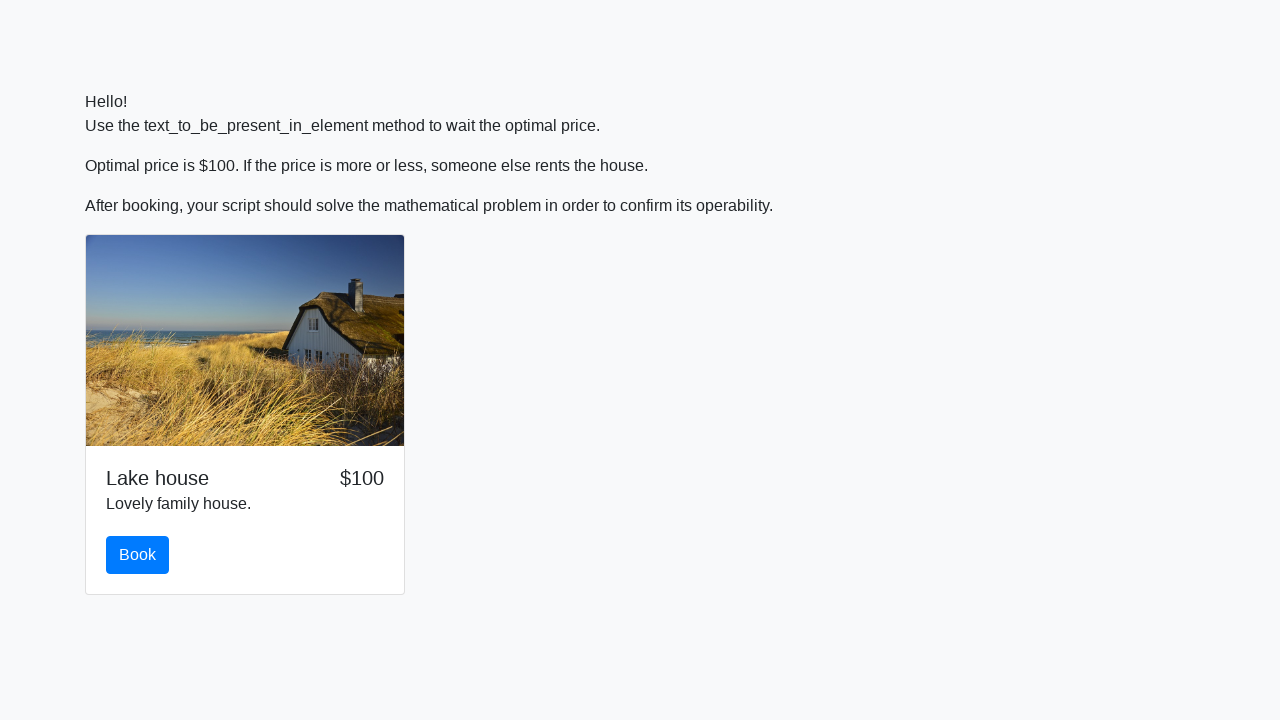

Clicked book button at (138, 555) on #book
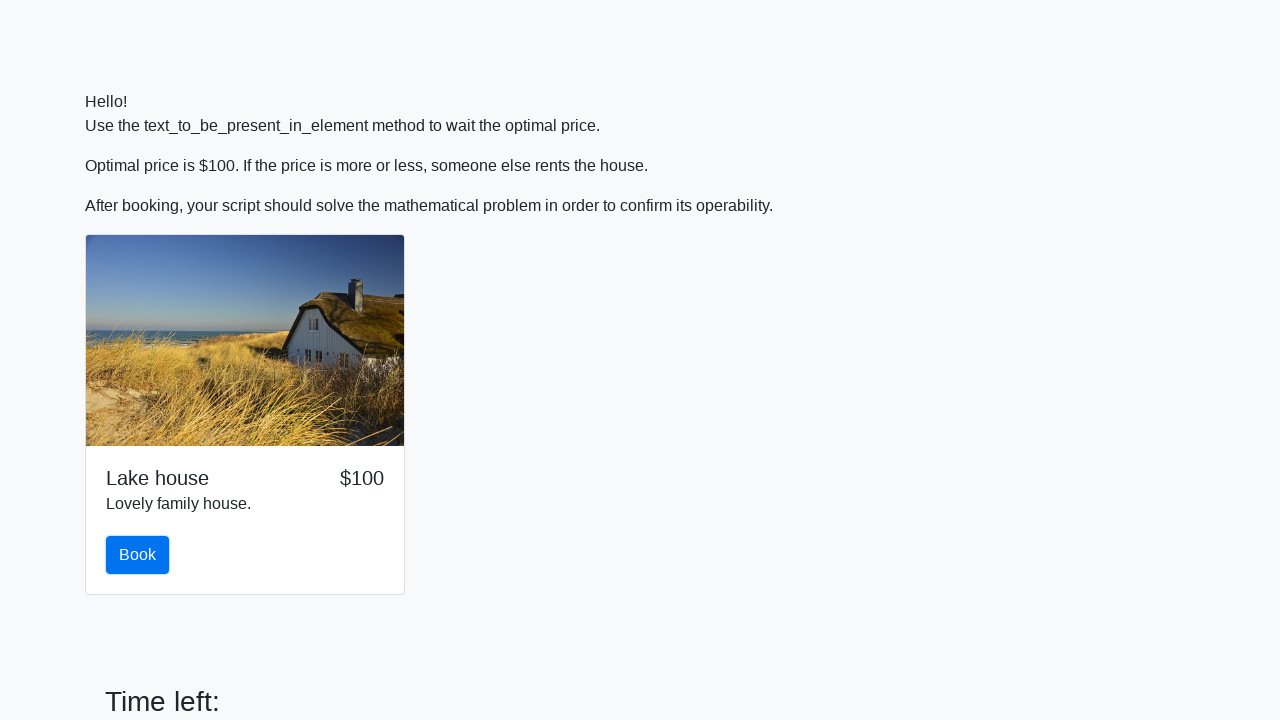

Retrieved input value: 314
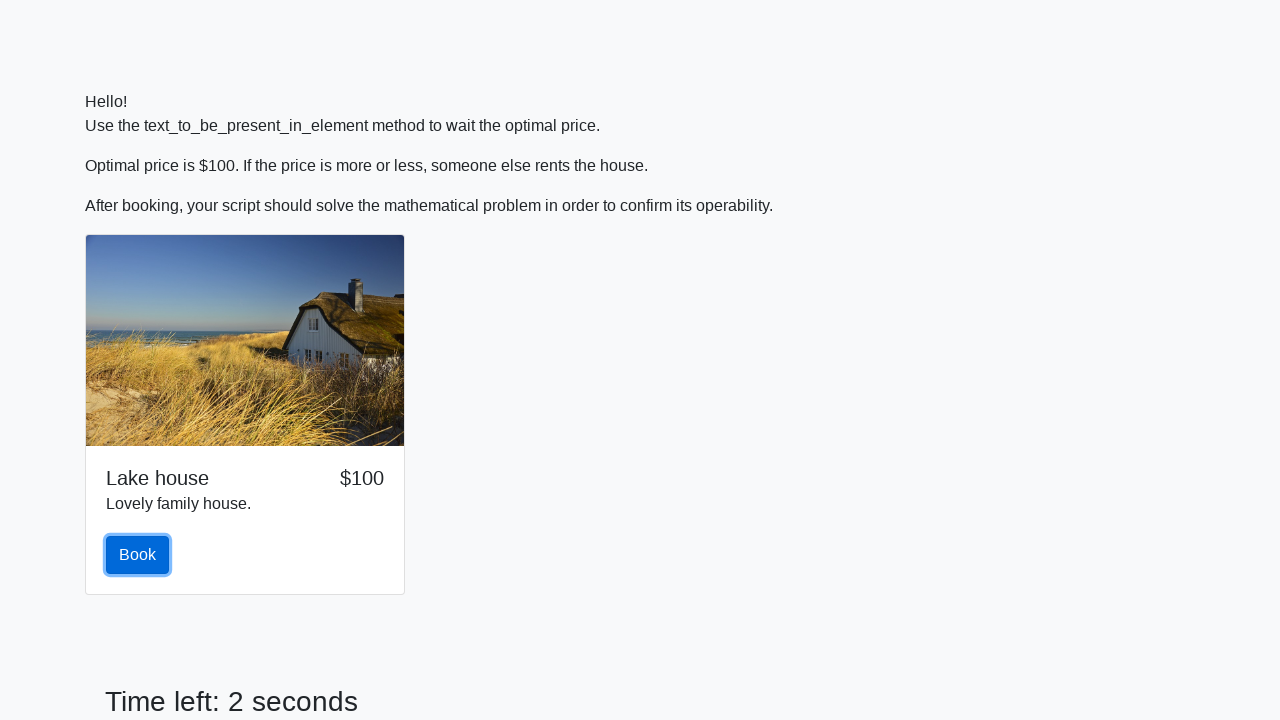

Calculated equation result: 0.6434919503087296
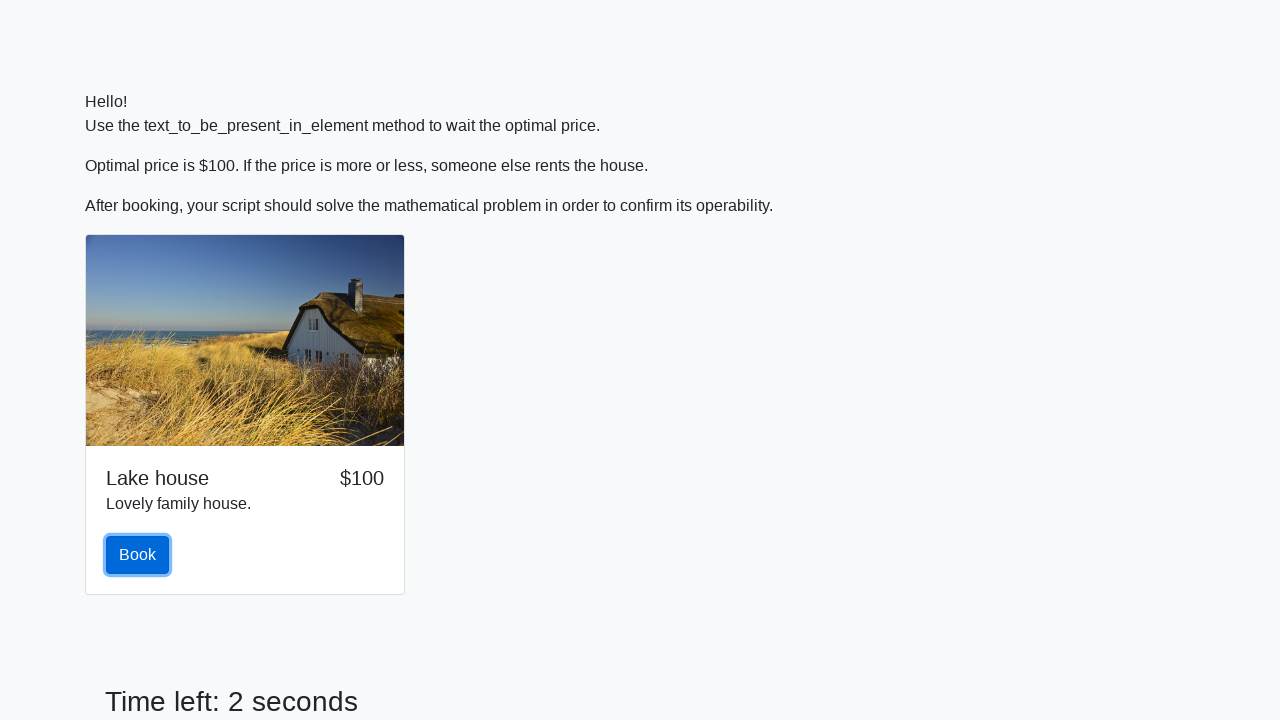

Filled answer field with calculated value on input#answer.form-control
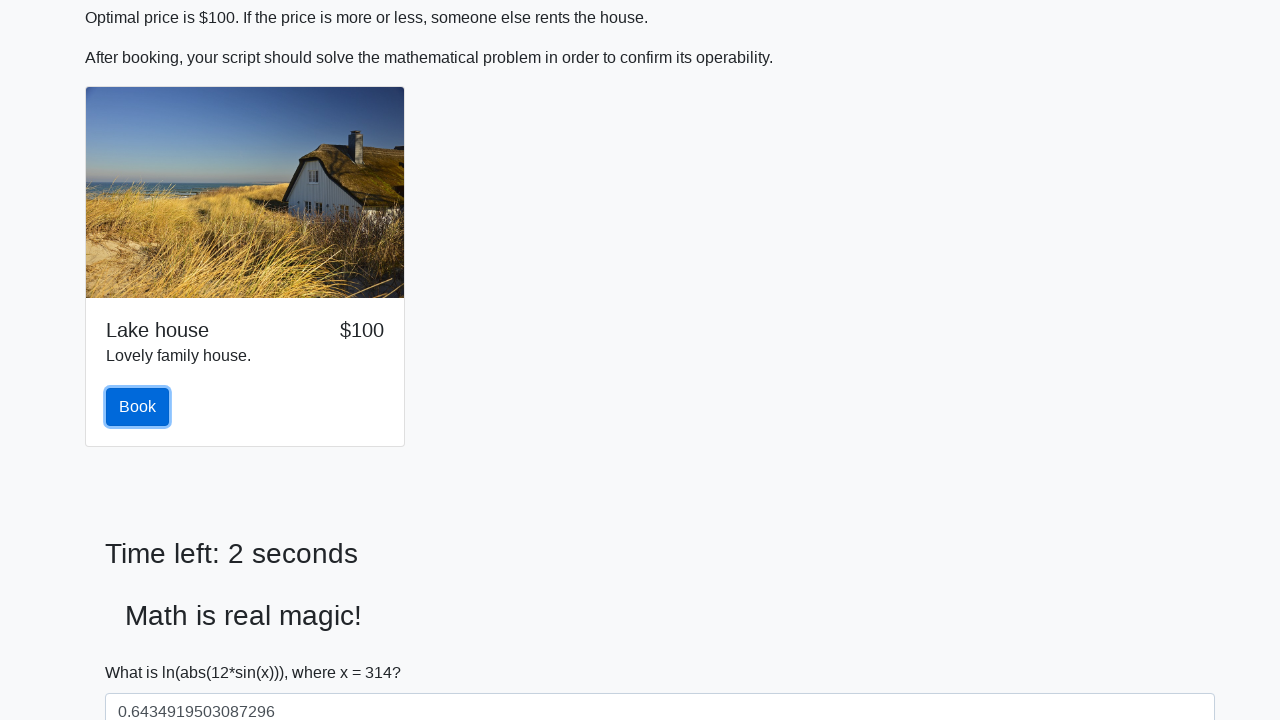

Clicked solve button to submit answer at (143, 651) on #solve
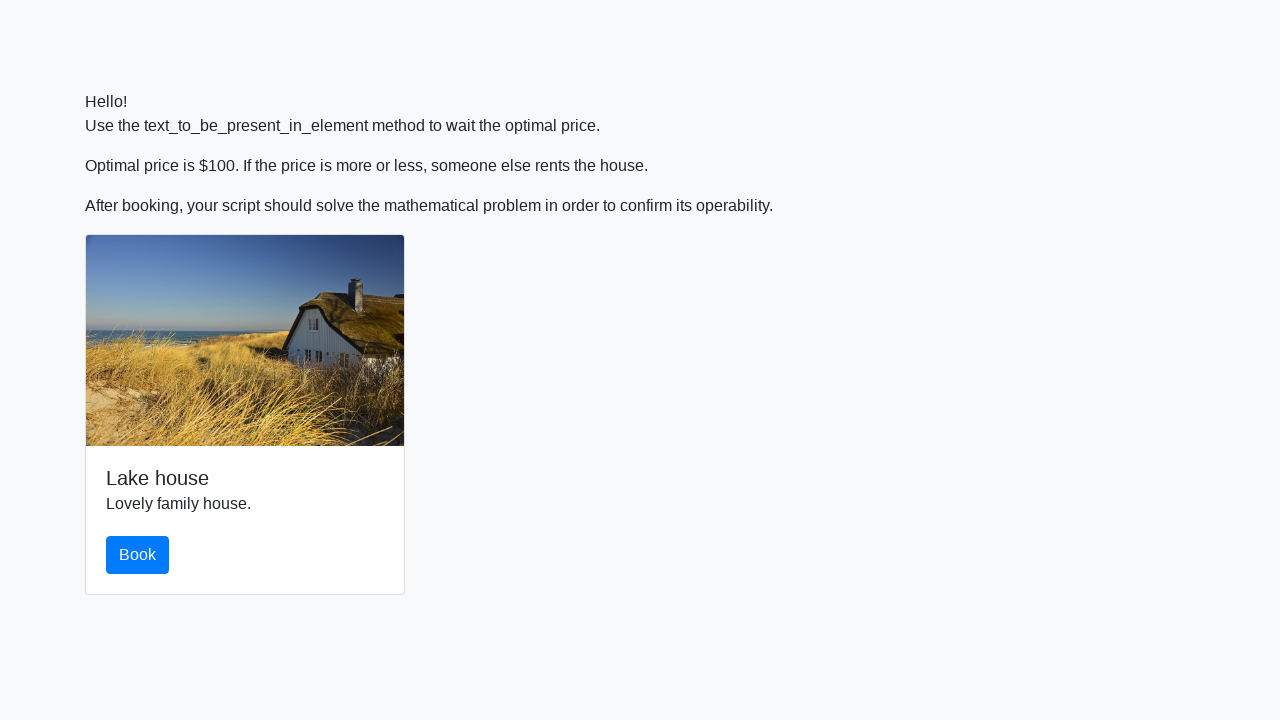

Registered dialog handler to accept alerts
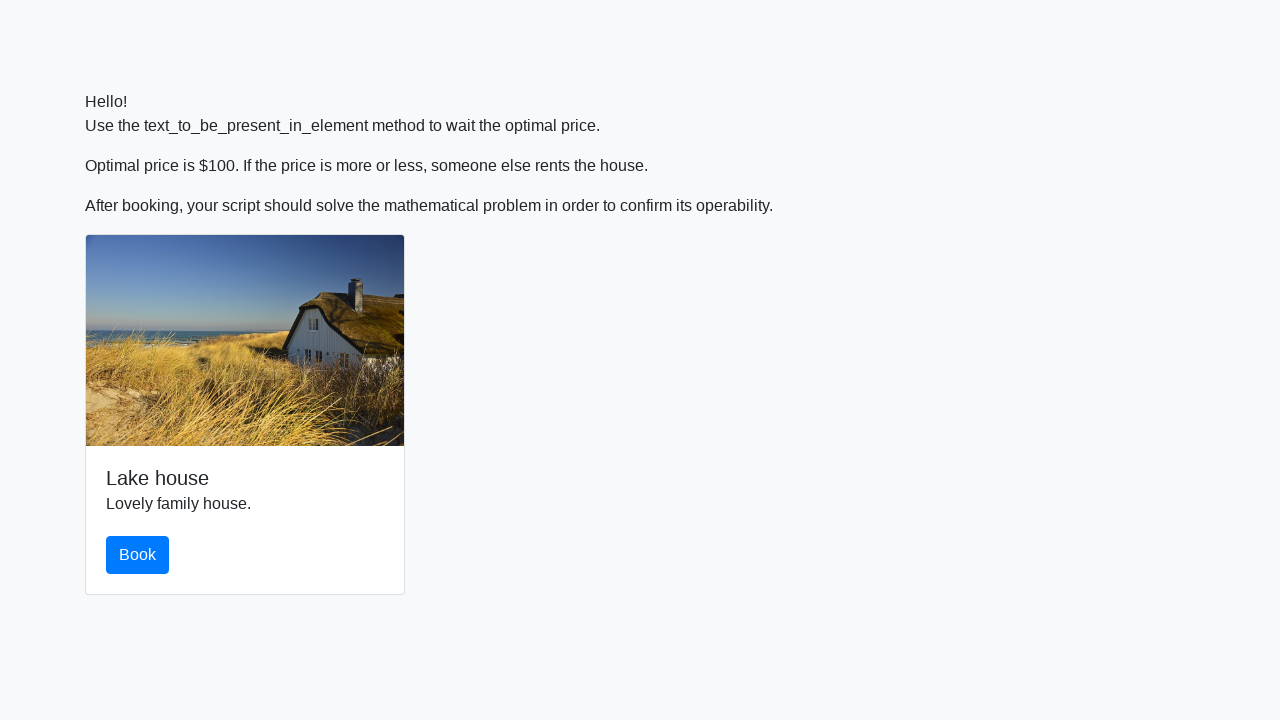

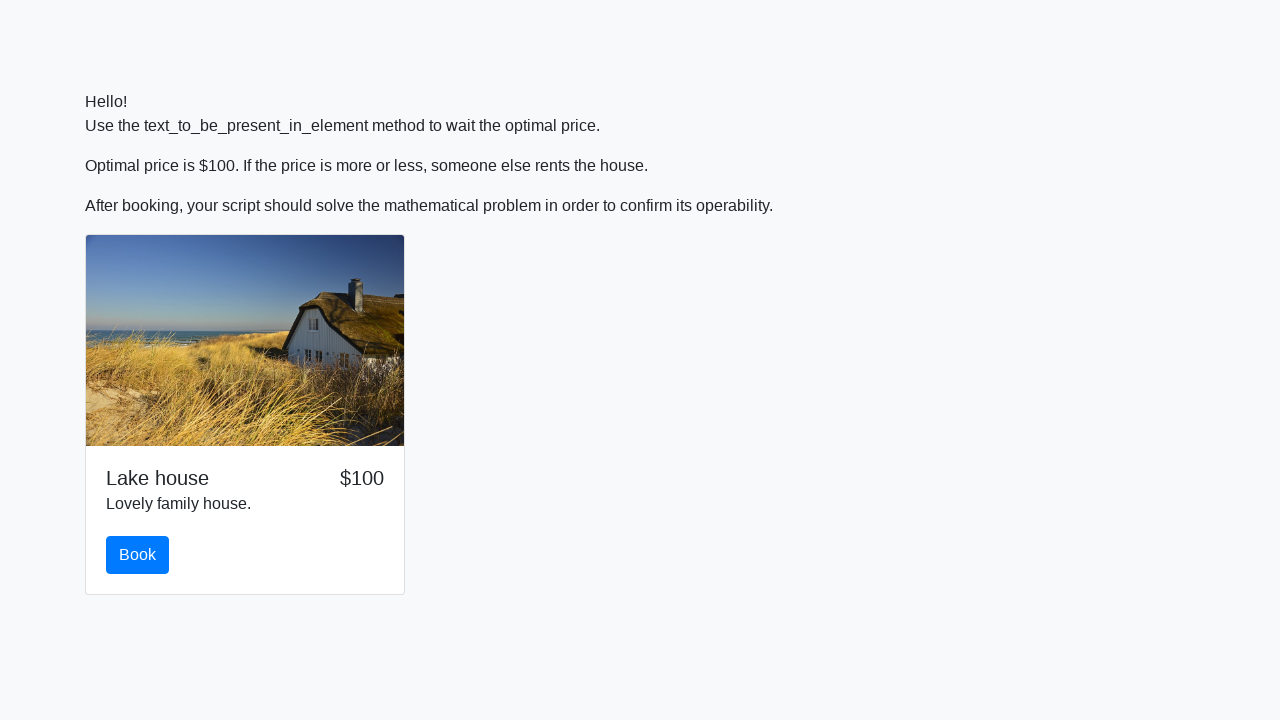